Tests editing a todo item by double-clicking it, changing the text, and pressing Enter

Starting URL: https://demo.playwright.dev/todomvc

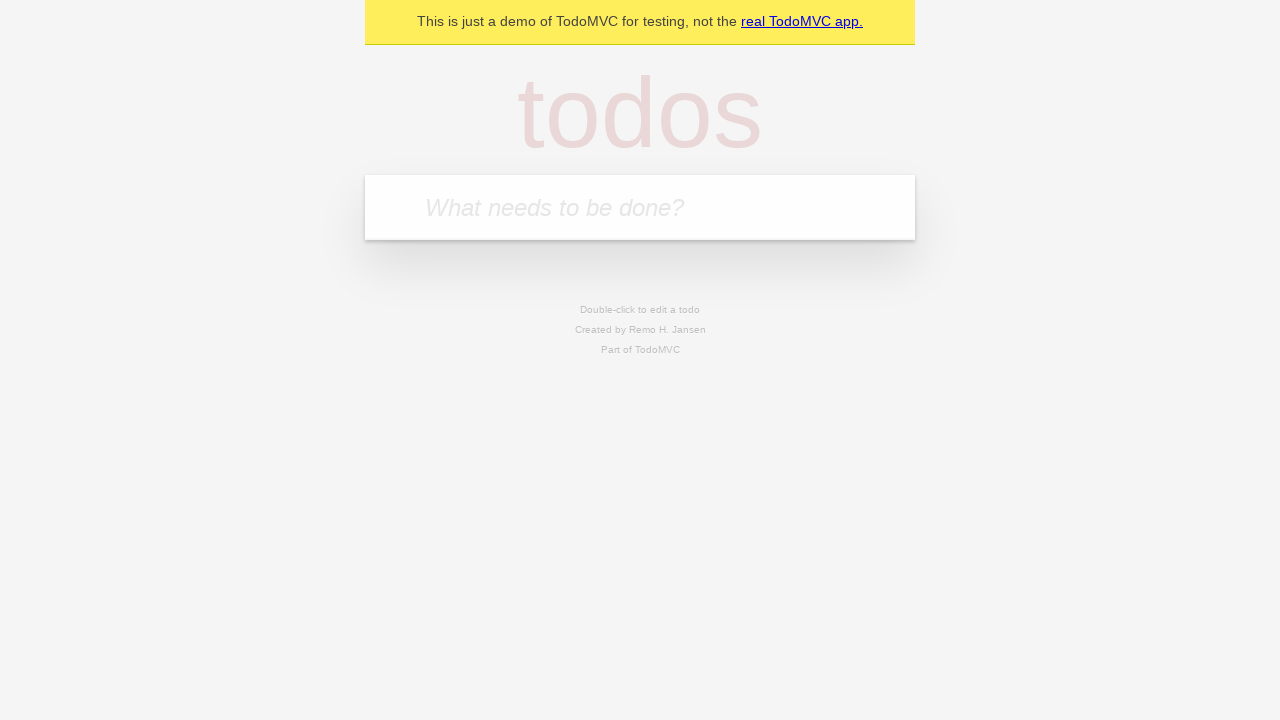

Filled todo input with 'buy some cheese' on internal:attr=[placeholder="What needs to be done?"i]
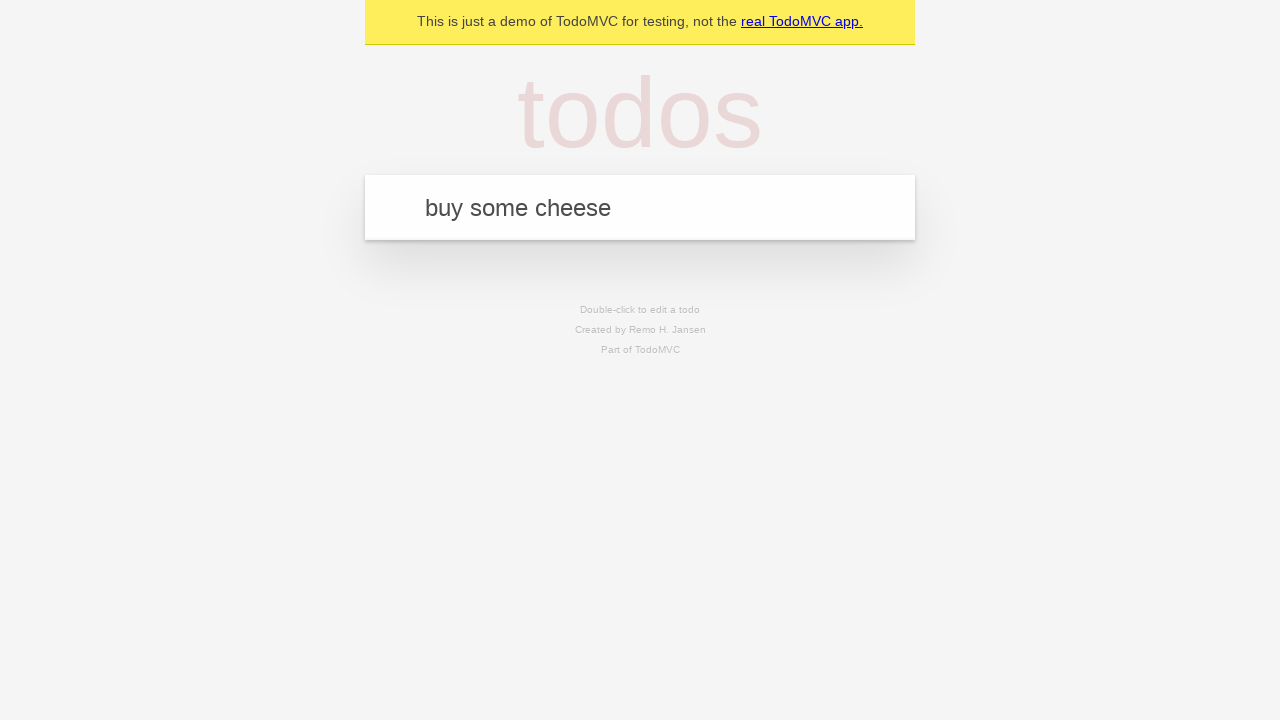

Pressed Enter to add first todo on internal:attr=[placeholder="What needs to be done?"i]
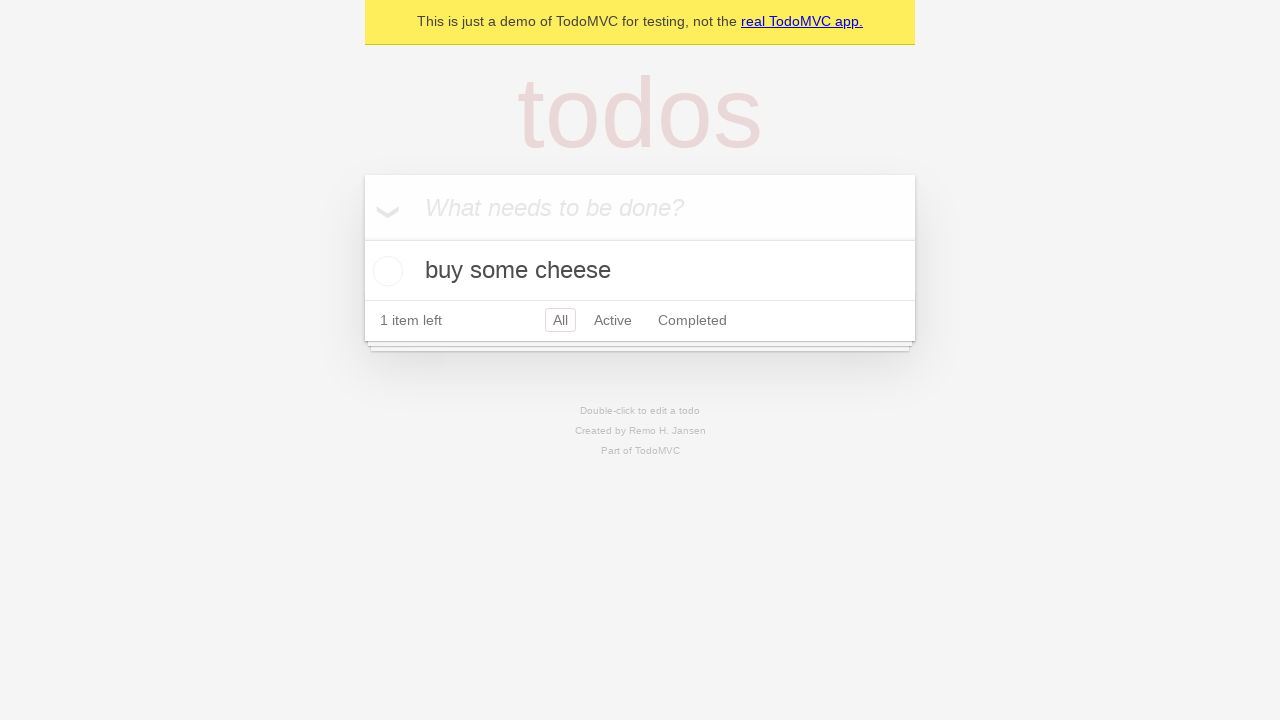

Filled todo input with 'feed the cat' on internal:attr=[placeholder="What needs to be done?"i]
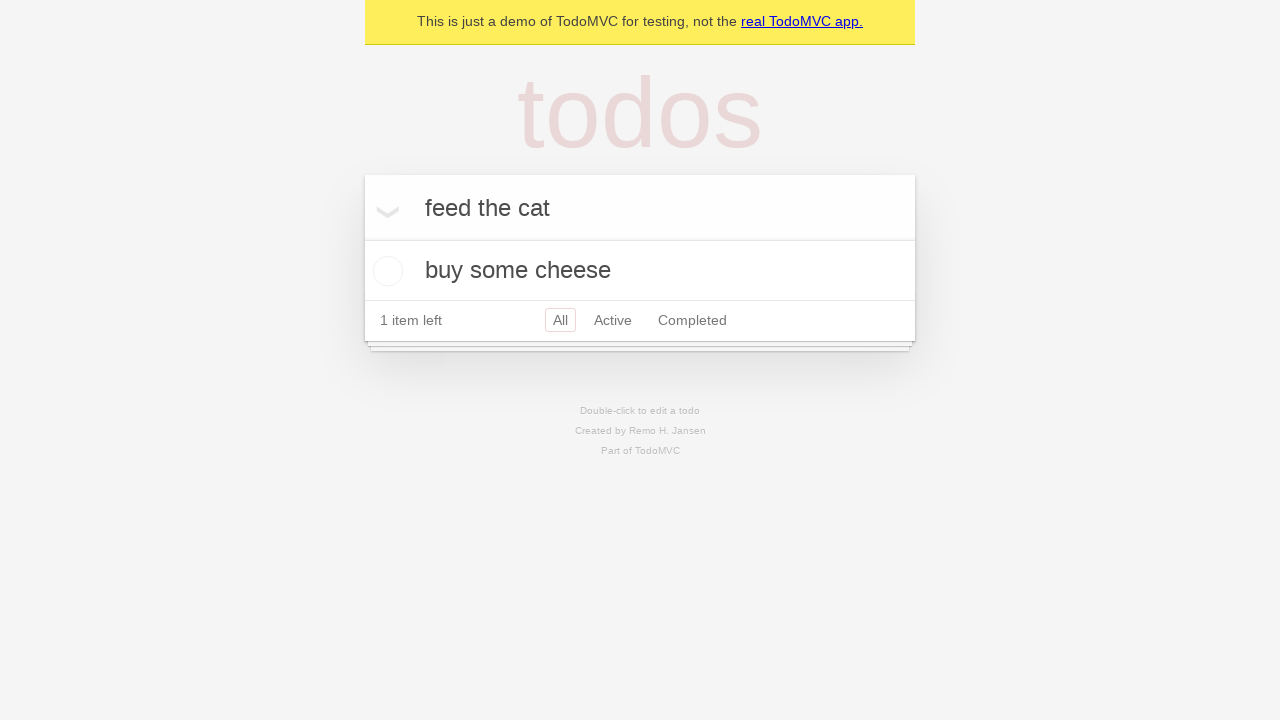

Pressed Enter to add second todo on internal:attr=[placeholder="What needs to be done?"i]
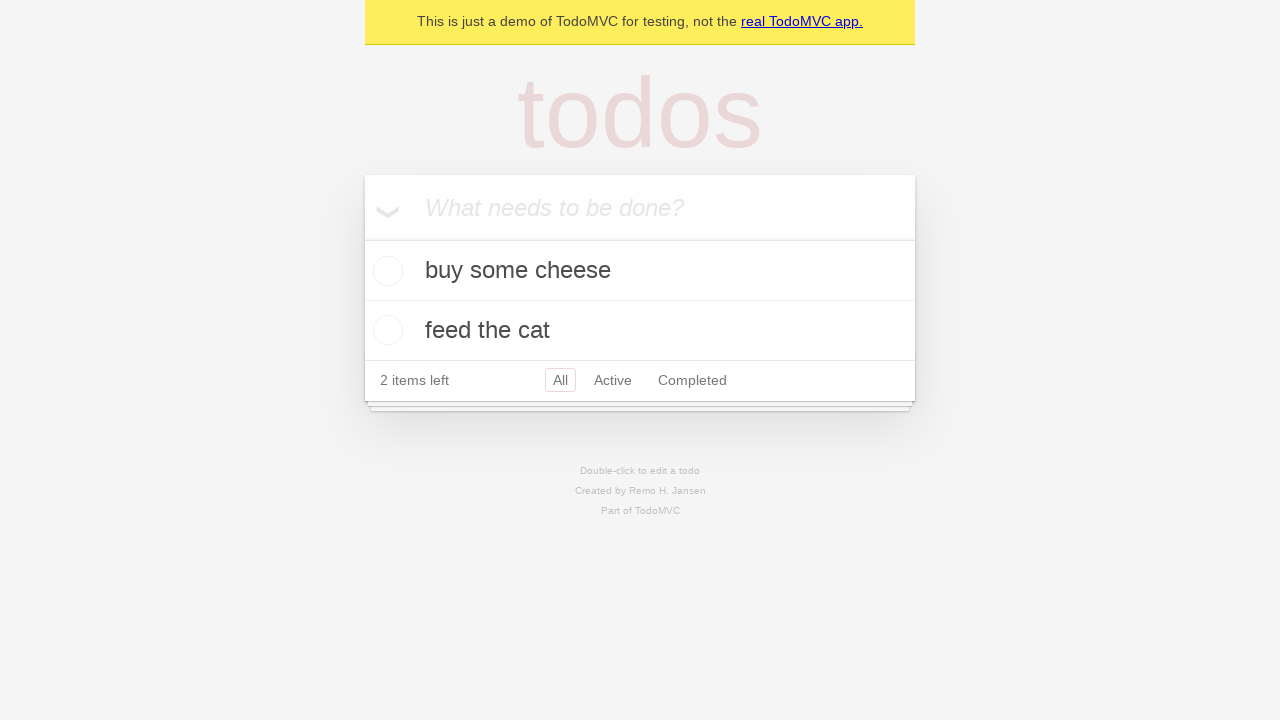

Filled todo input with 'book a doctors appointment' on internal:attr=[placeholder="What needs to be done?"i]
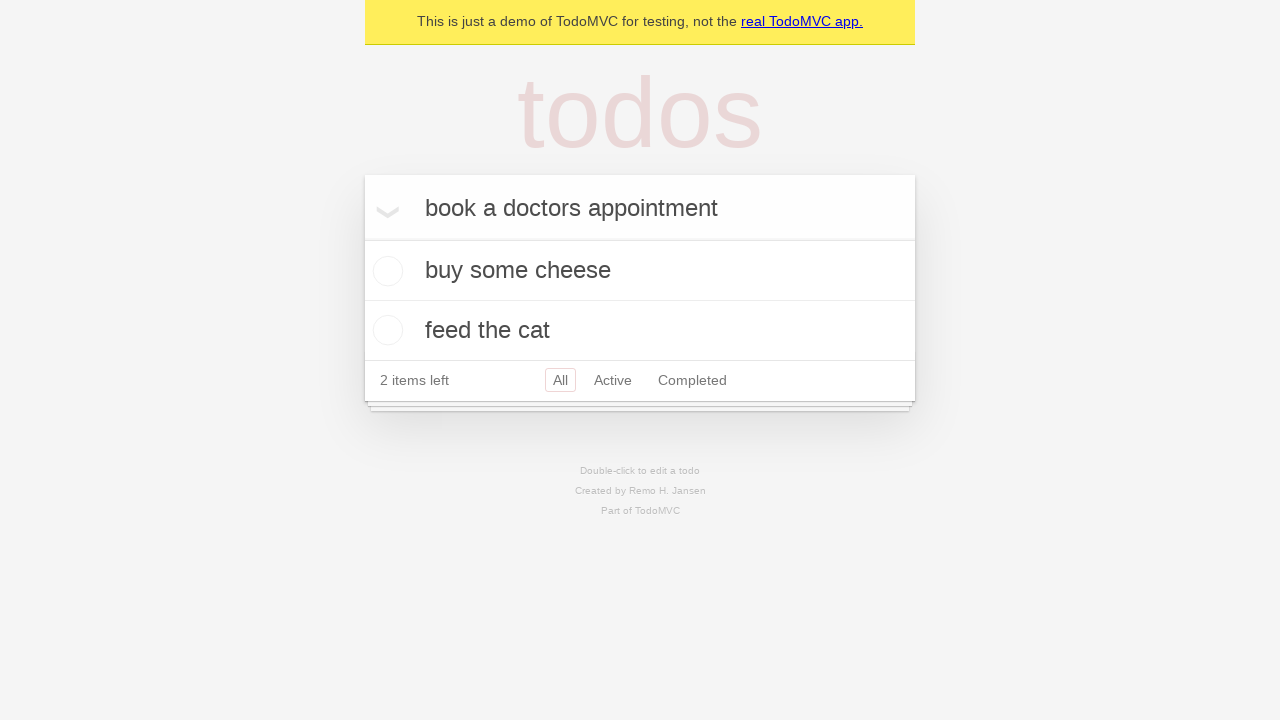

Pressed Enter to add third todo on internal:attr=[placeholder="What needs to be done?"i]
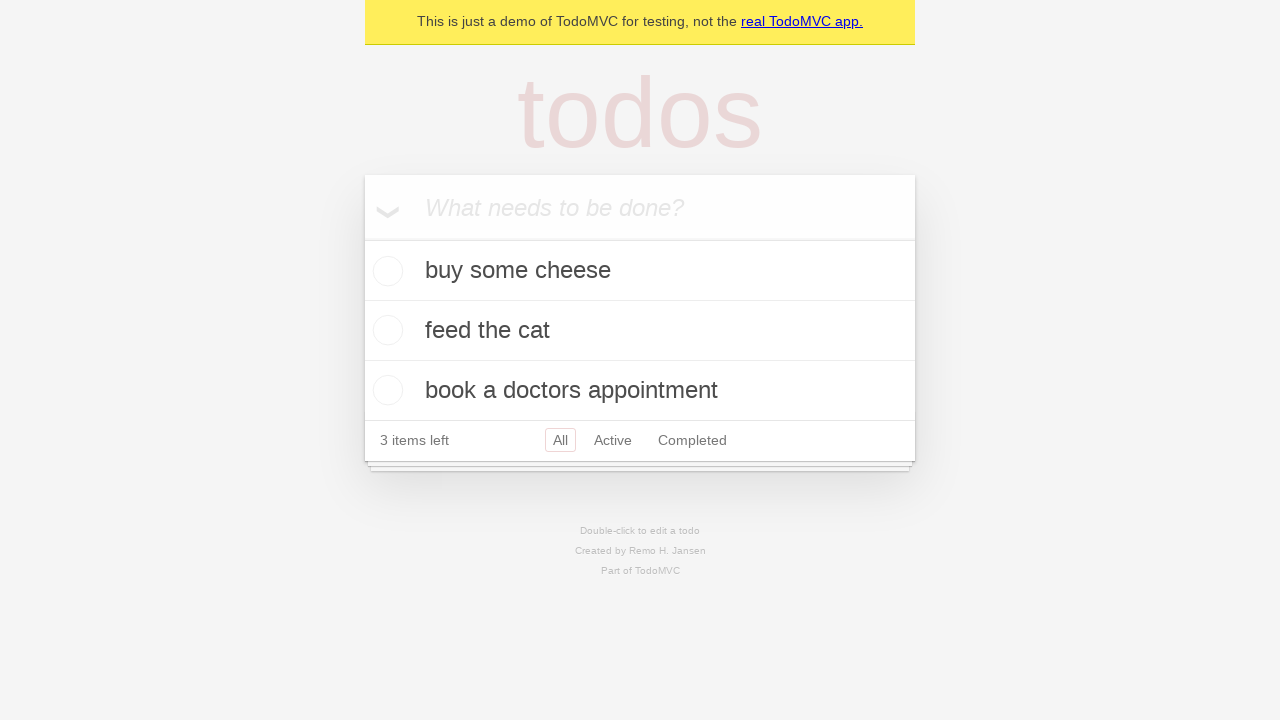

Double-clicked second todo item to enter edit mode at (640, 331) on [data-testid='todo-item'] >> nth=1
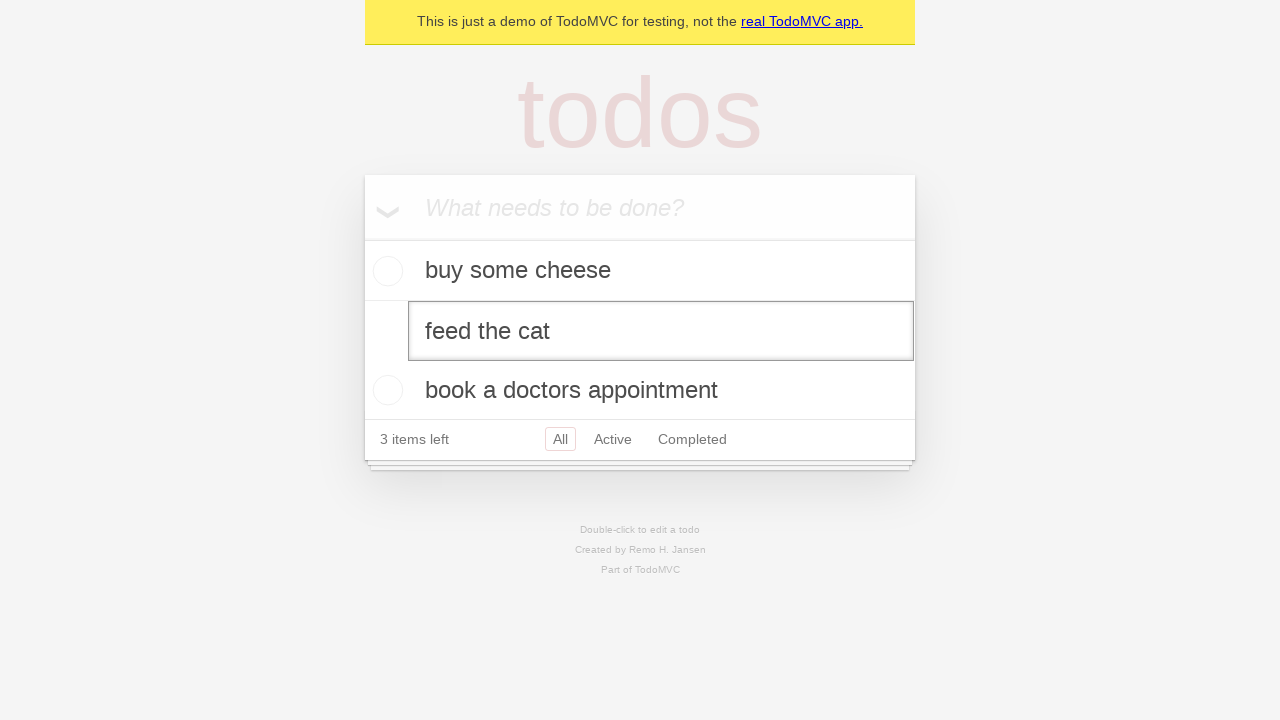

Filled edit textbox with 'buy some sausages' on [data-testid='todo-item'] >> nth=1 >> internal:role=textbox[name="Edit"i]
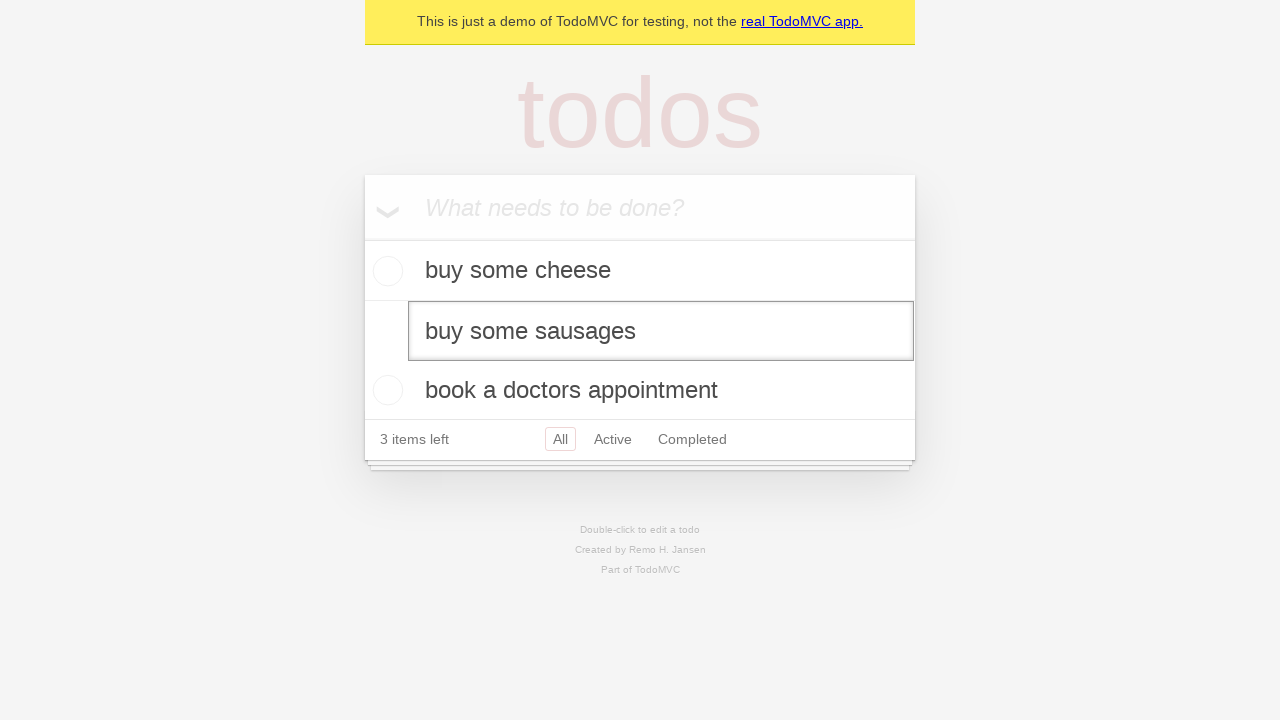

Pressed Enter to confirm todo edit on [data-testid='todo-item'] >> nth=1 >> internal:role=textbox[name="Edit"i]
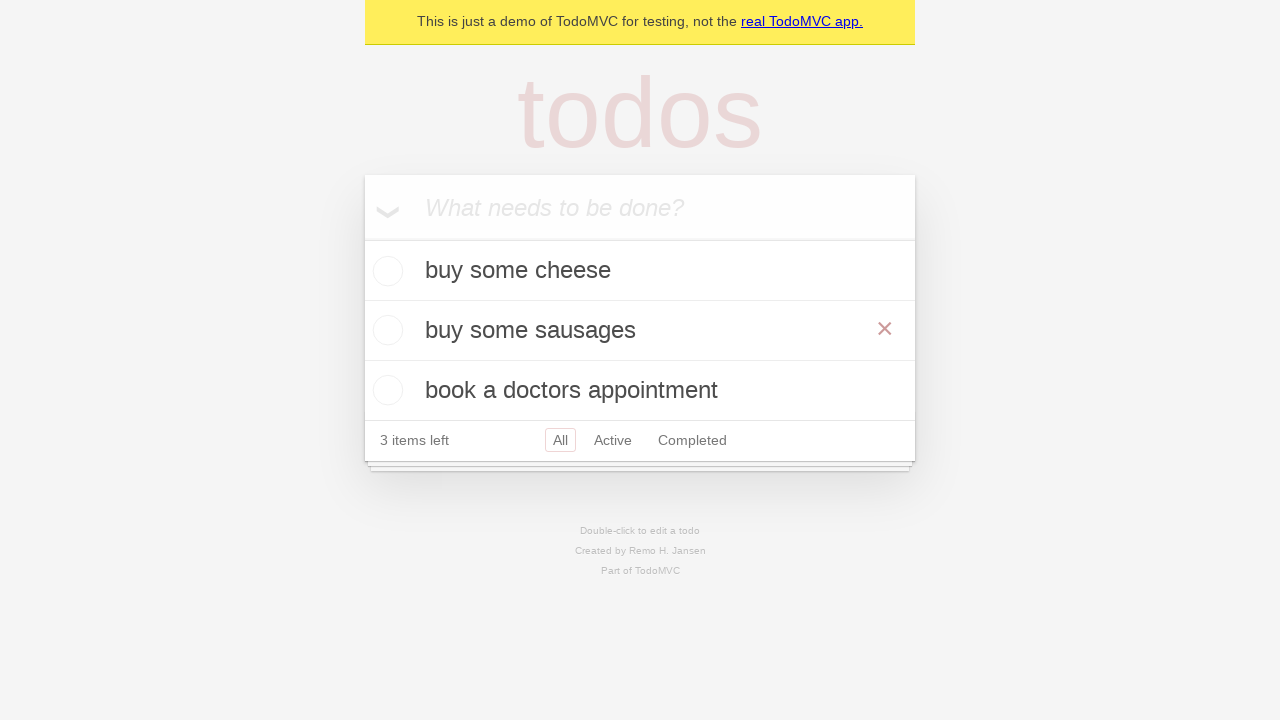

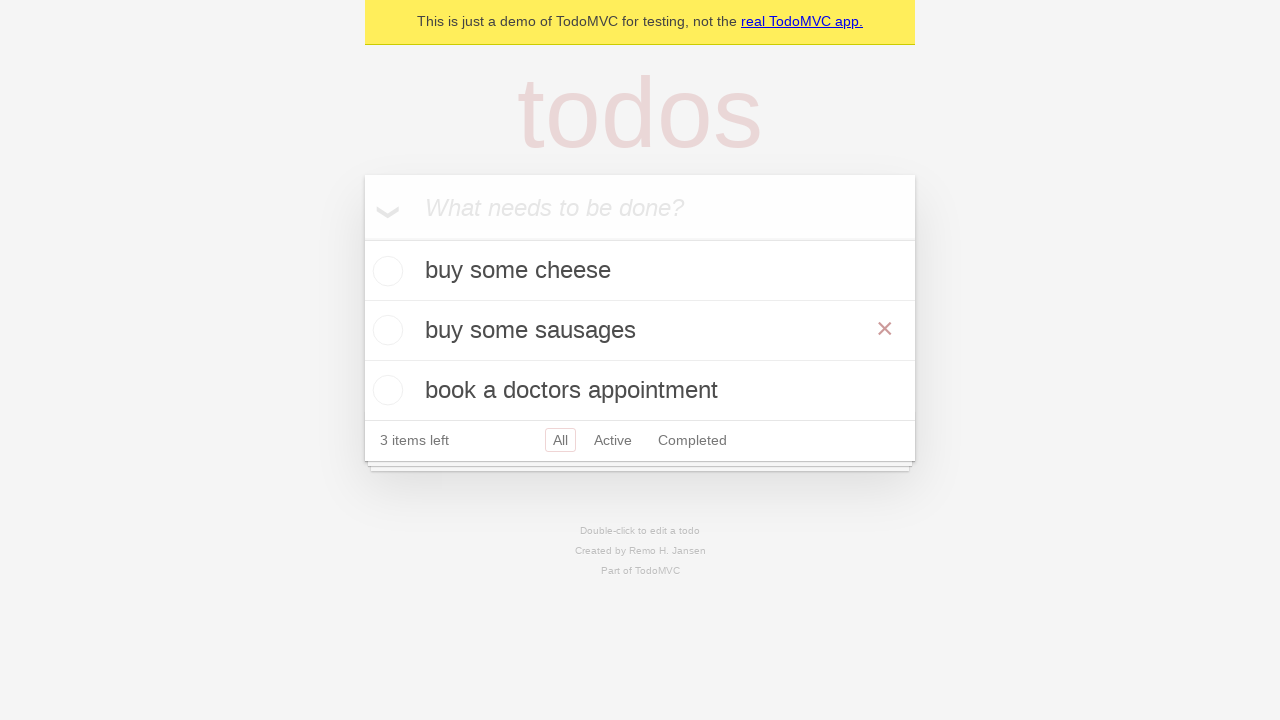